Tests synchronous navigation to nowsecure.nl and waits for DOM content to load, then retrieves page title and source

Starting URL: http://nowsecure.nl#relax

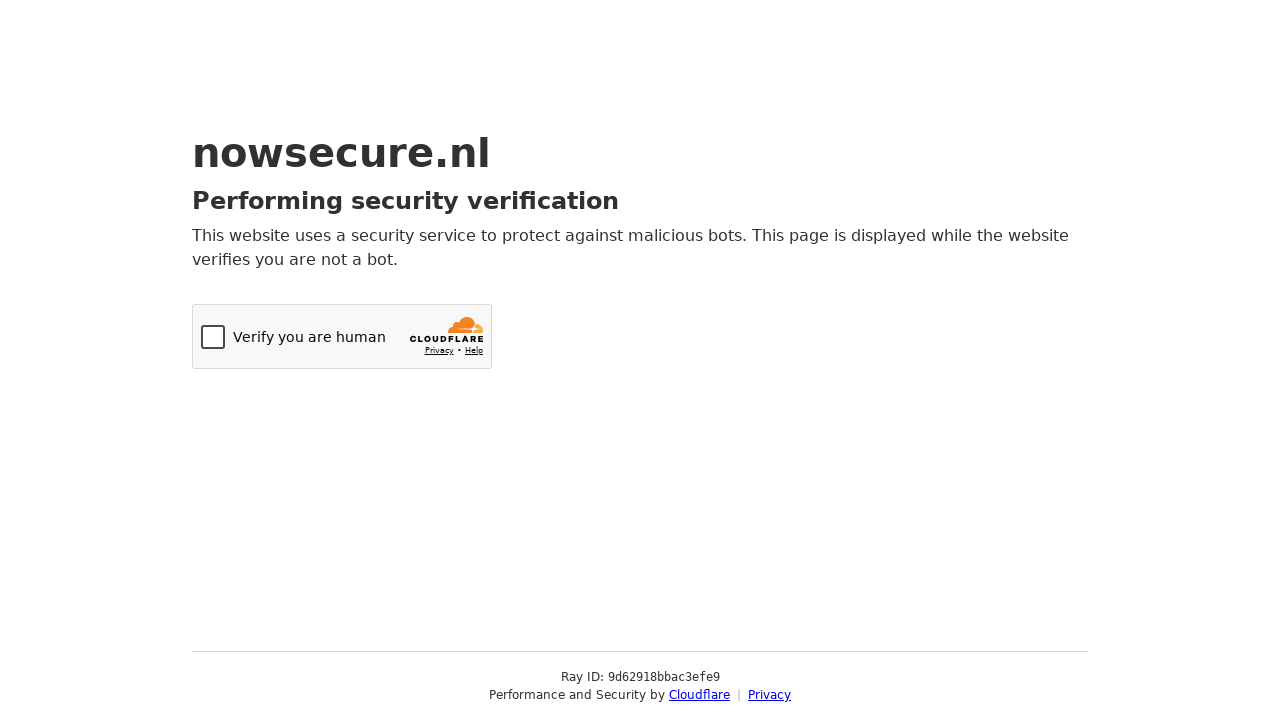

Navigated to http://nowsecure.nl#relax
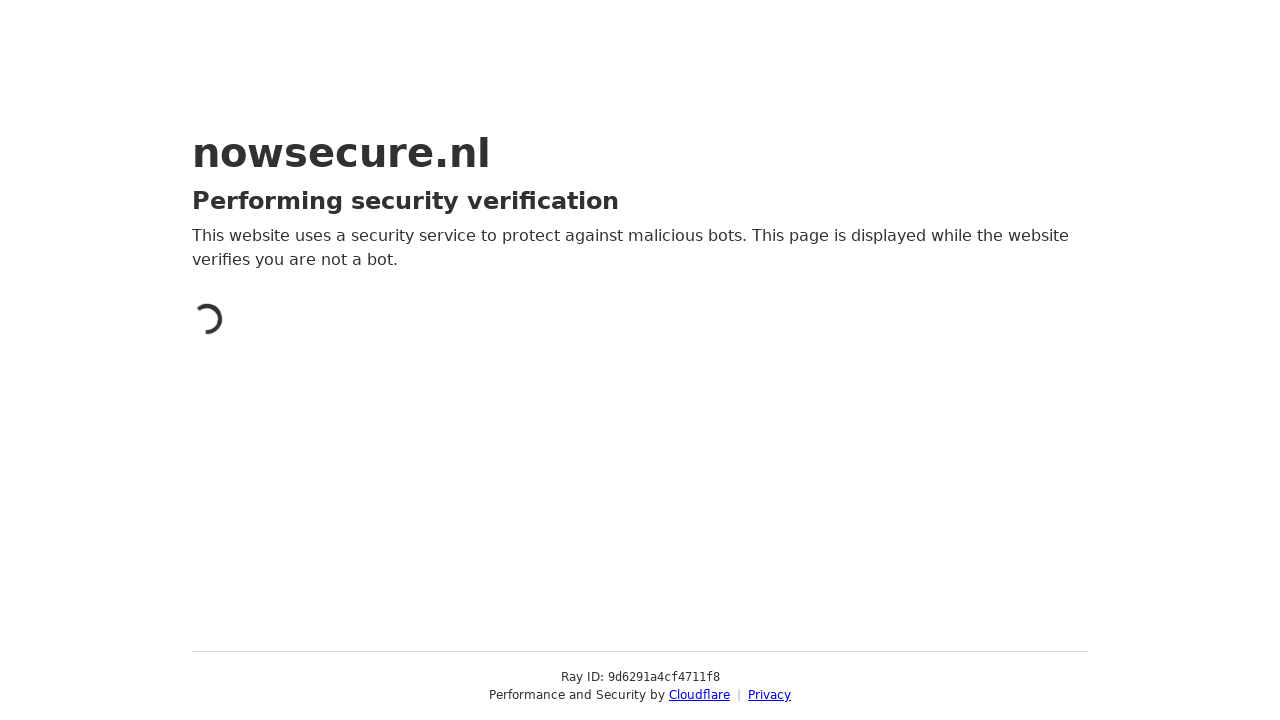

DOM content loaded
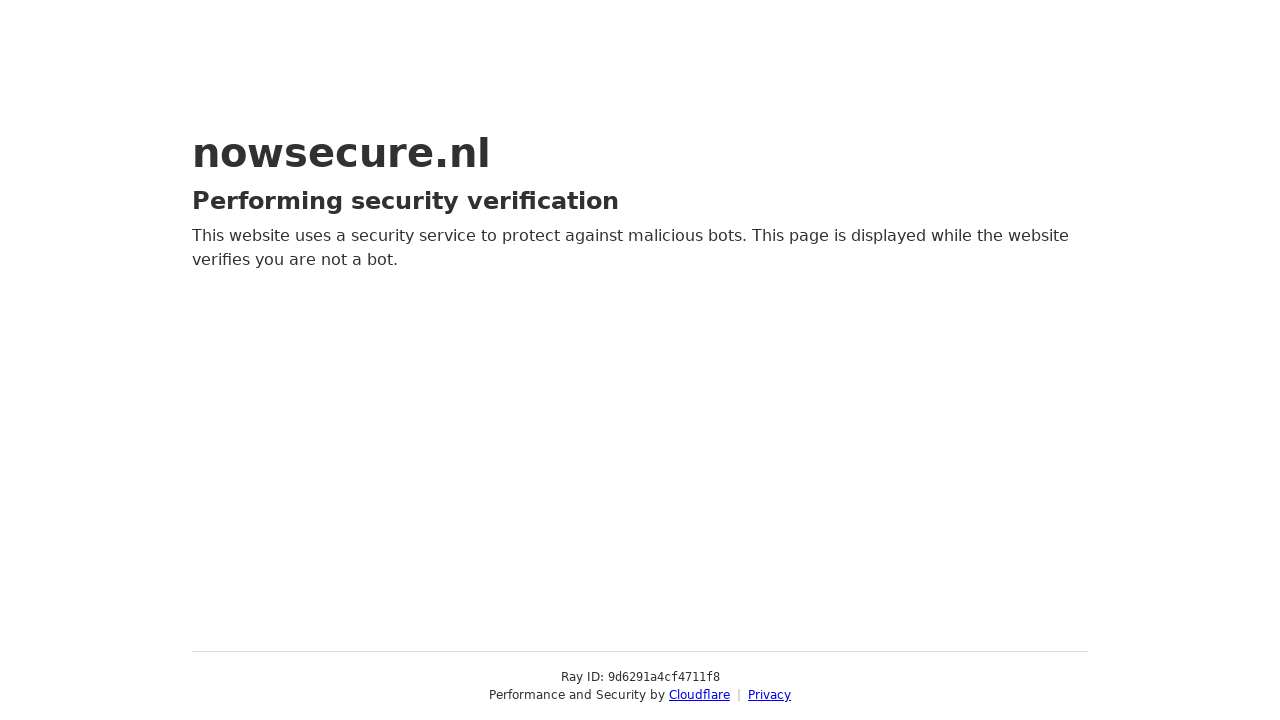

Retrieved page title: Just a moment...
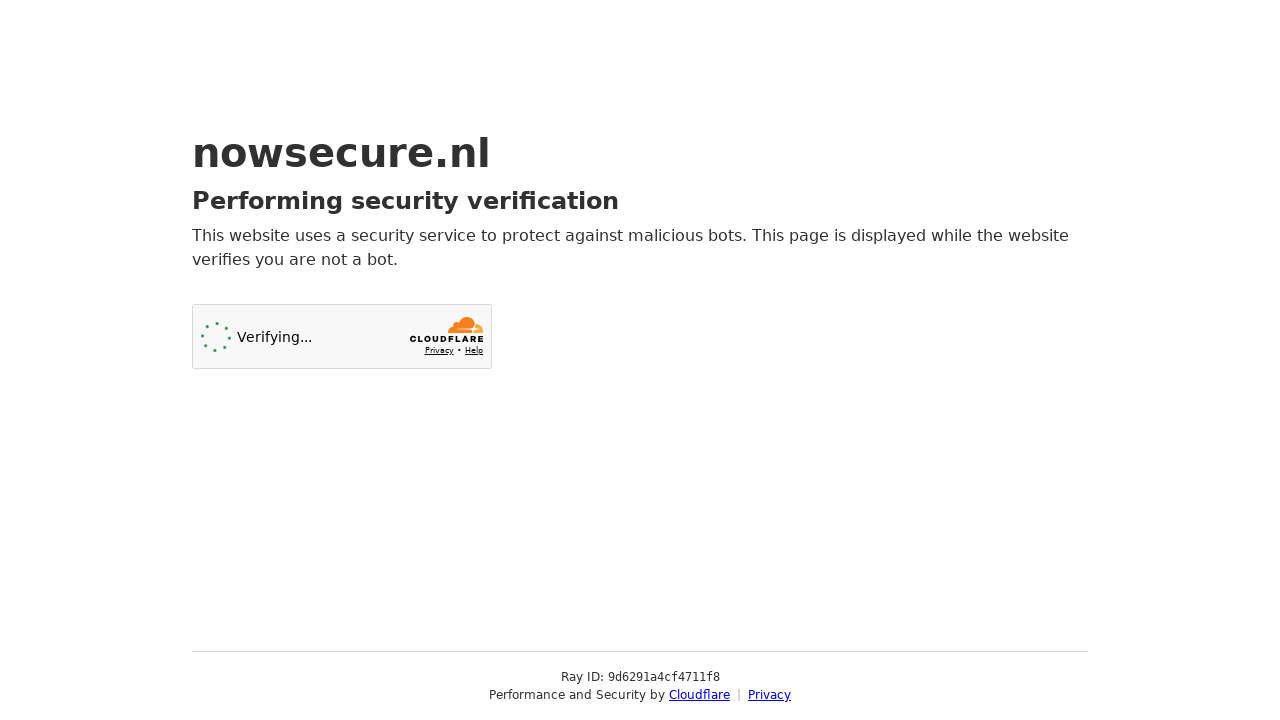

Retrieved page URL: https://nowsecure.nl/#relax
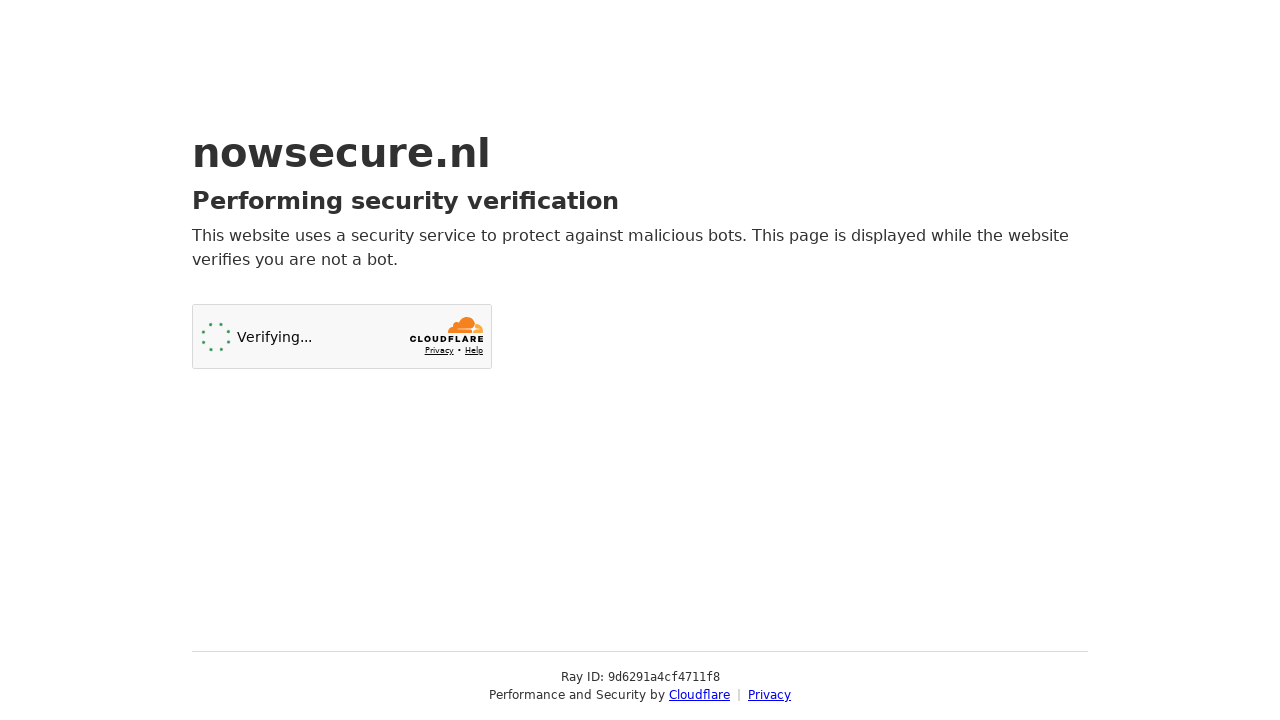

Retrieved page source content
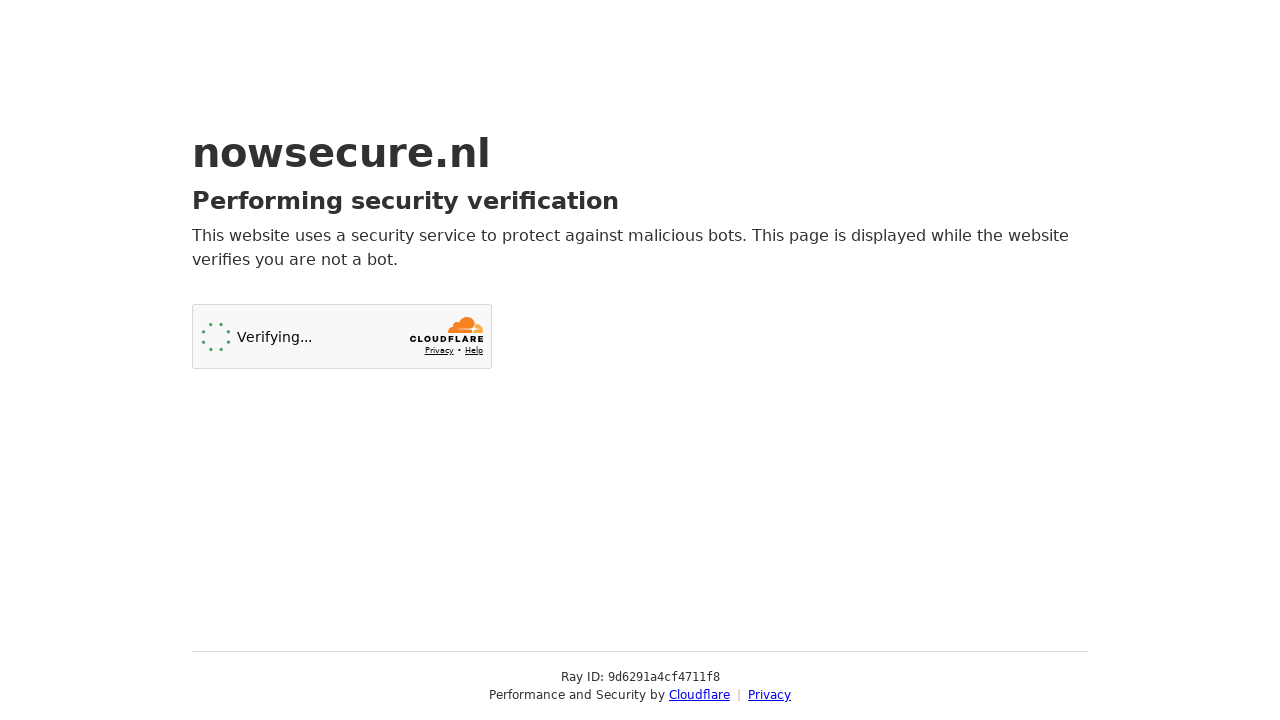

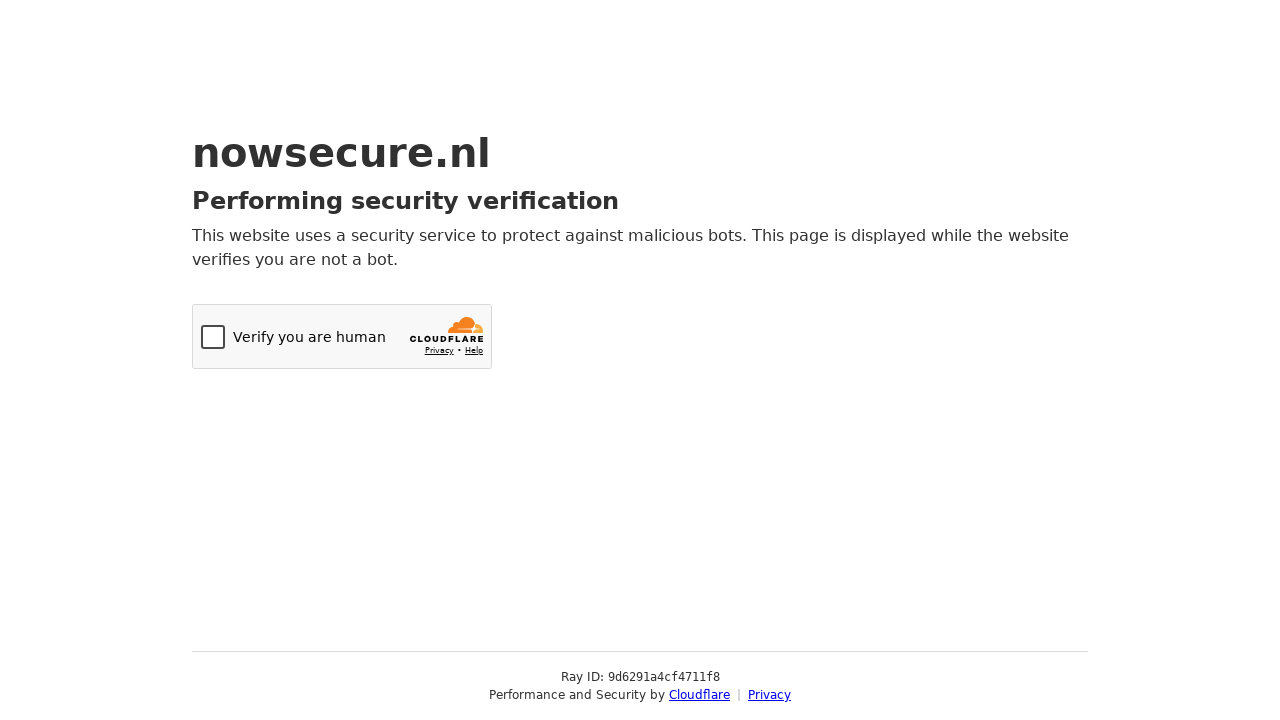